Tests drag and drop functionality on jQuery UI demo page by dragging an element and dropping it onto a target area

Starting URL: https://jqueryui.com/droppable/

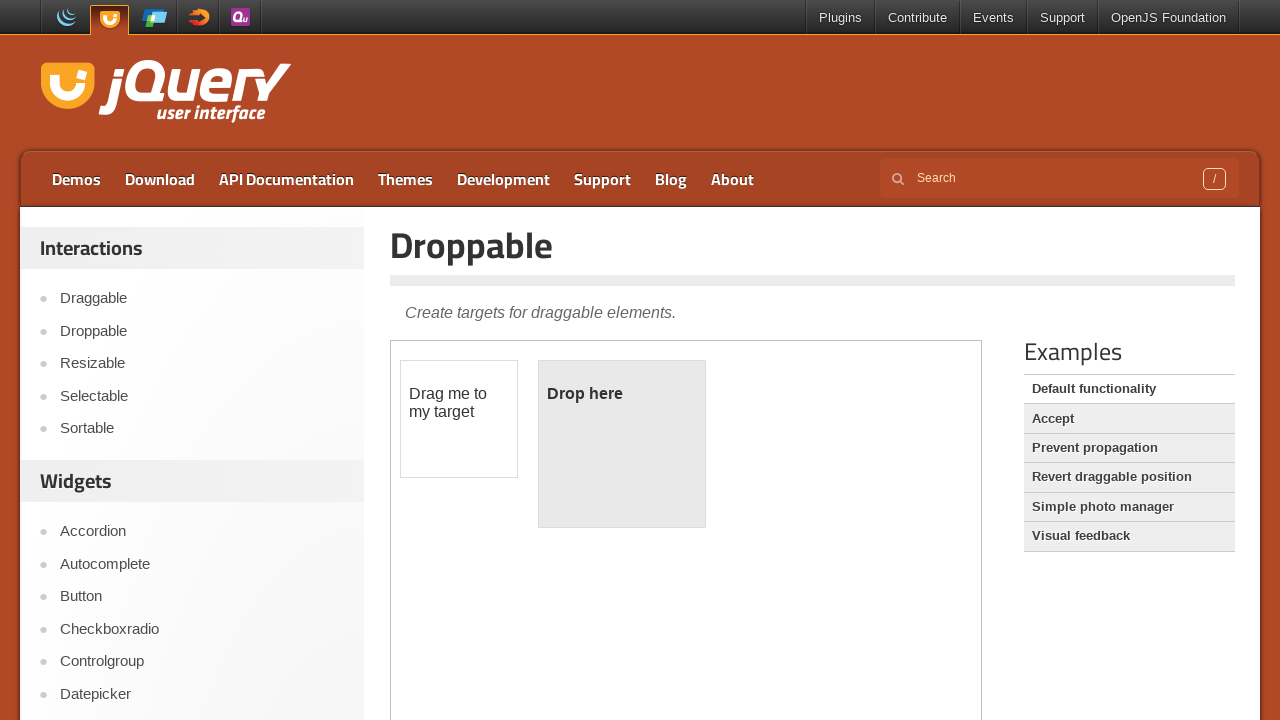

Navigated to jQuery UI droppable demo page
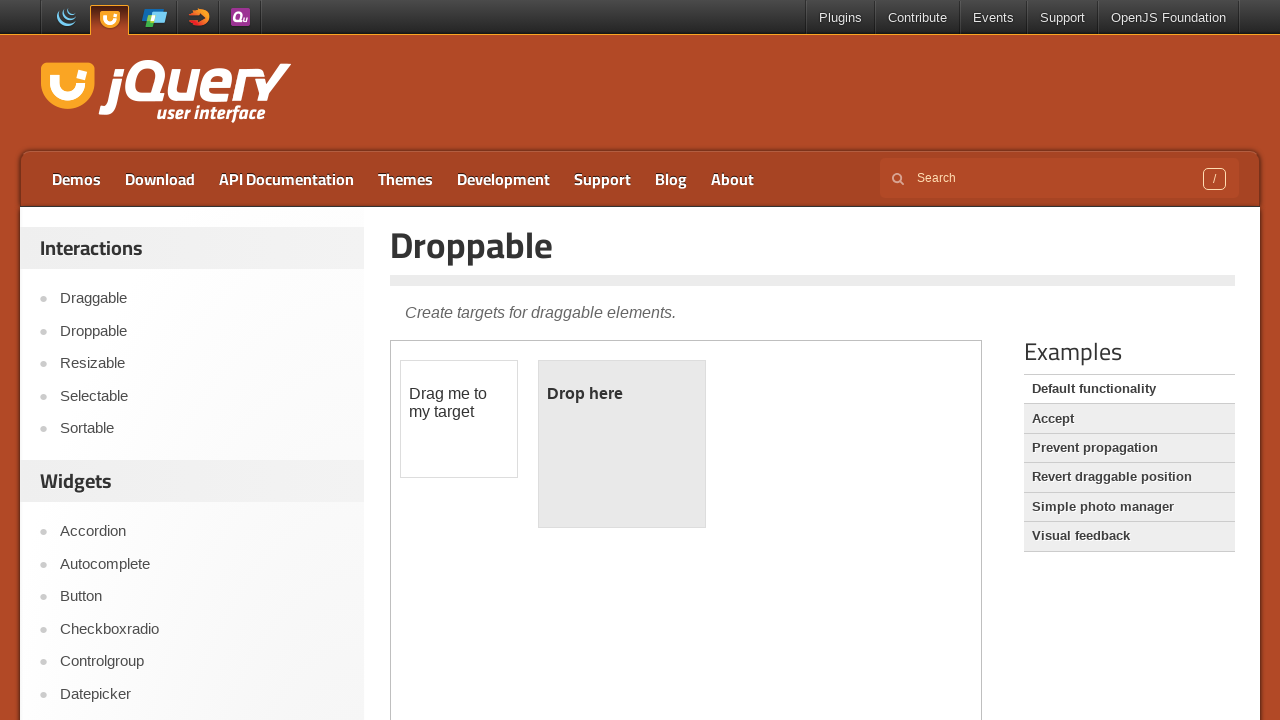

Located iframe containing drag and drop demo
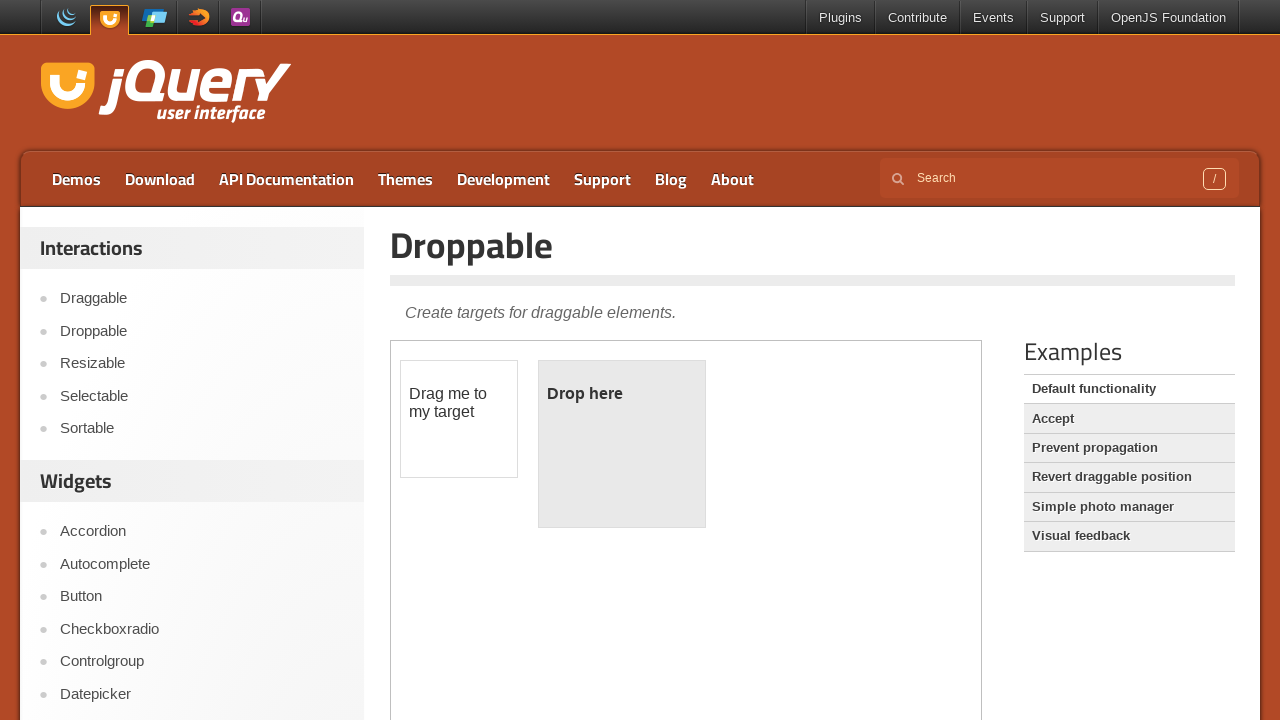

Located draggable element
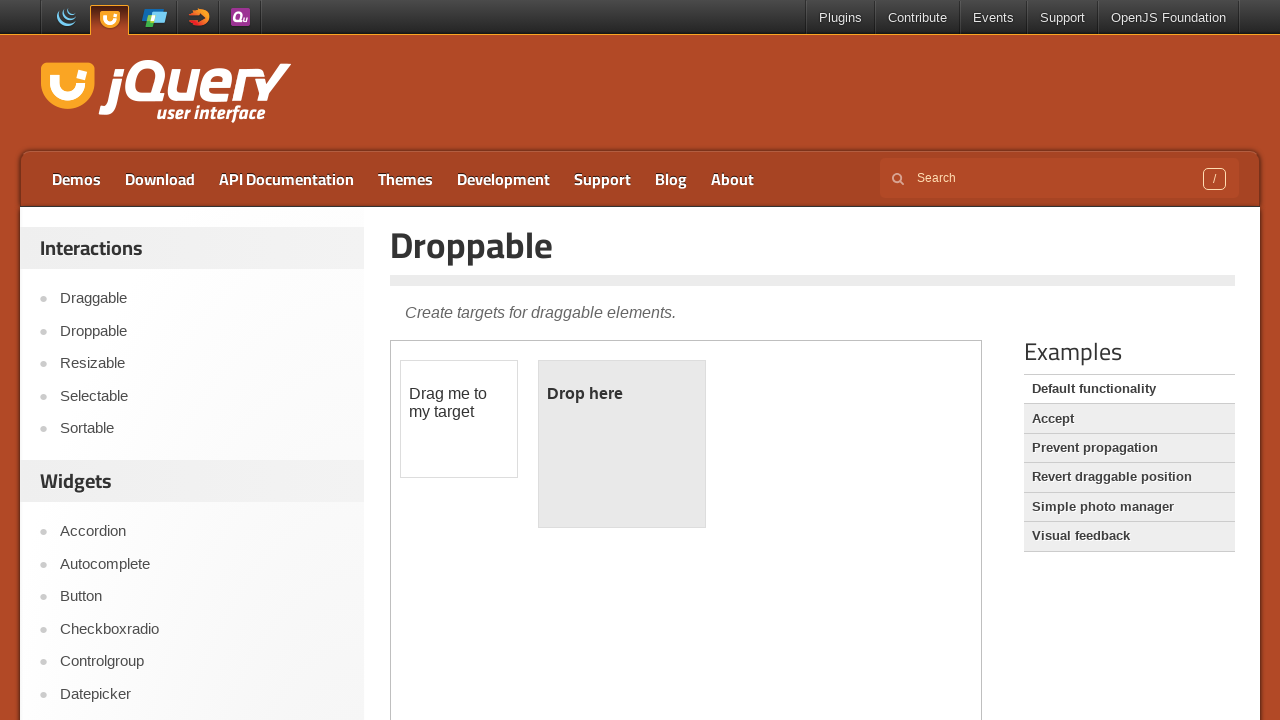

Located droppable target element
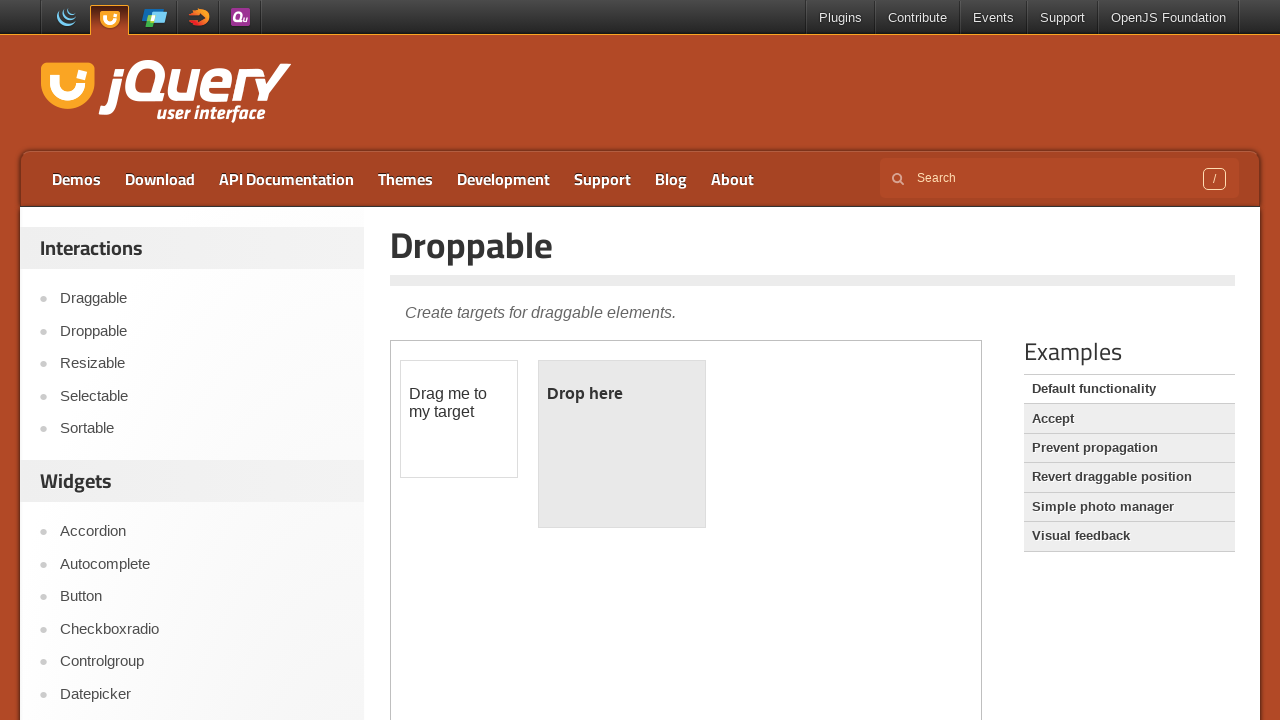

Dragged element onto droppable target at (622, 444)
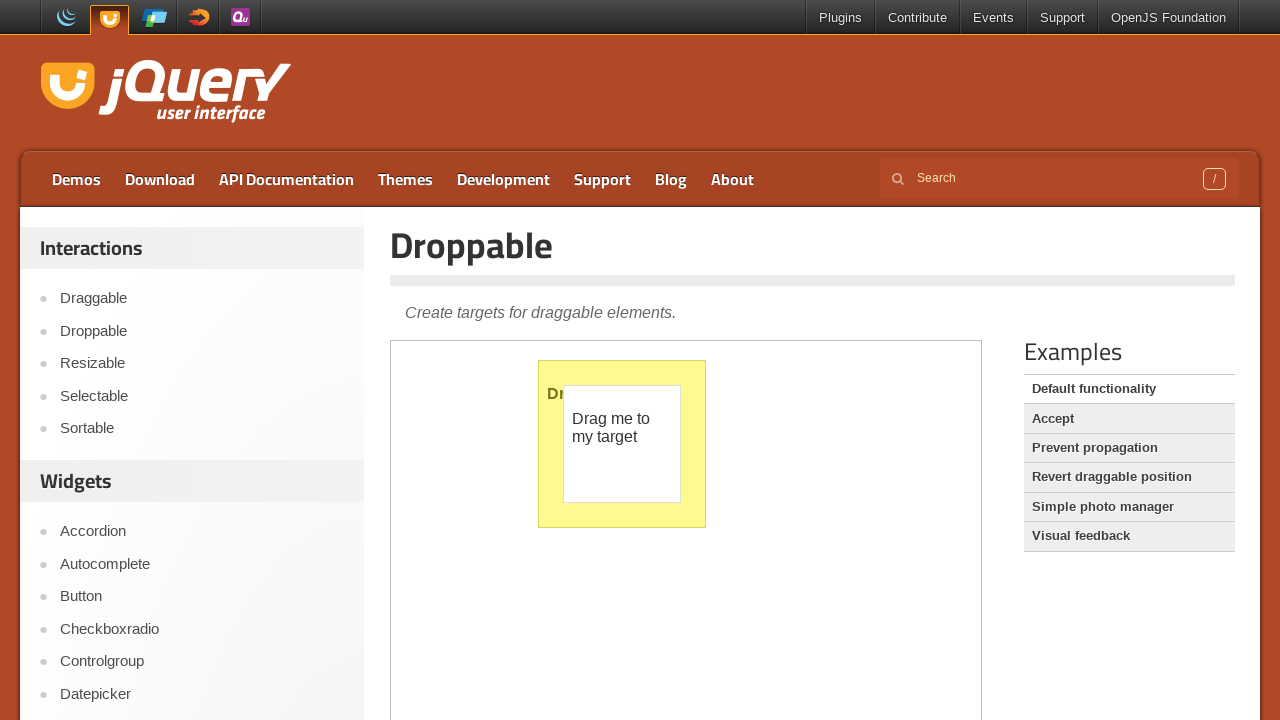

Waited for drop action to complete
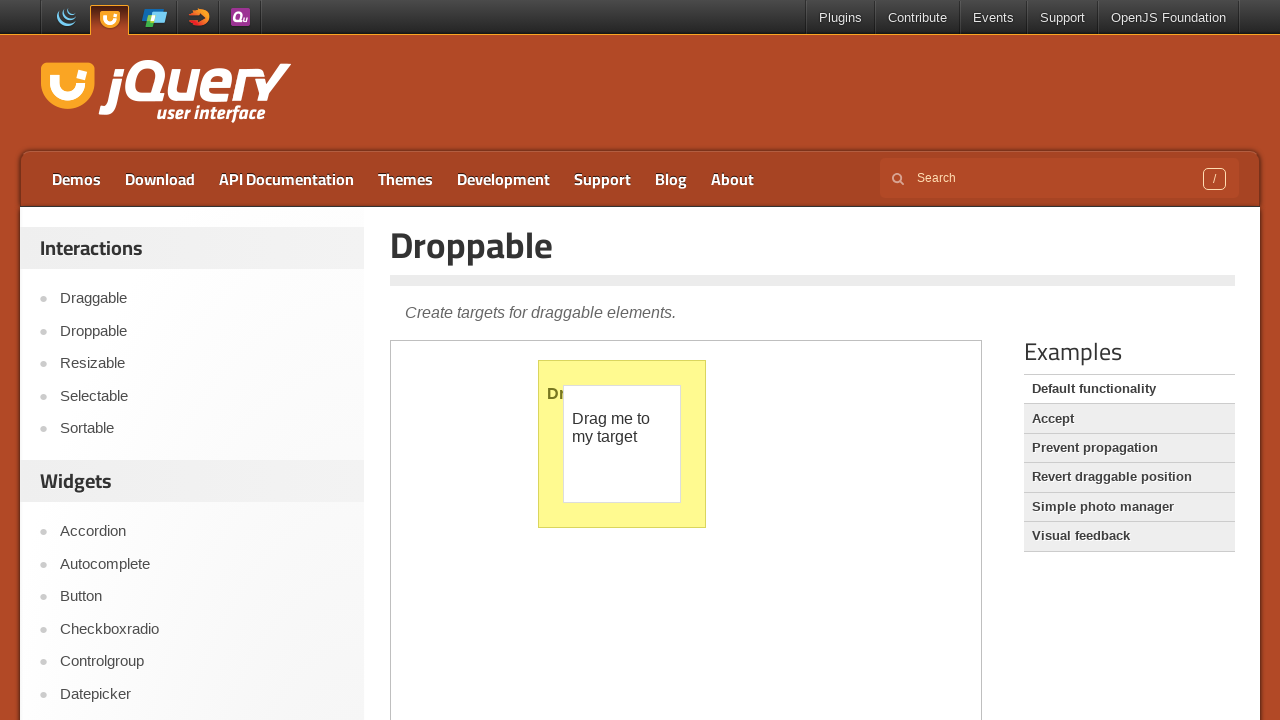

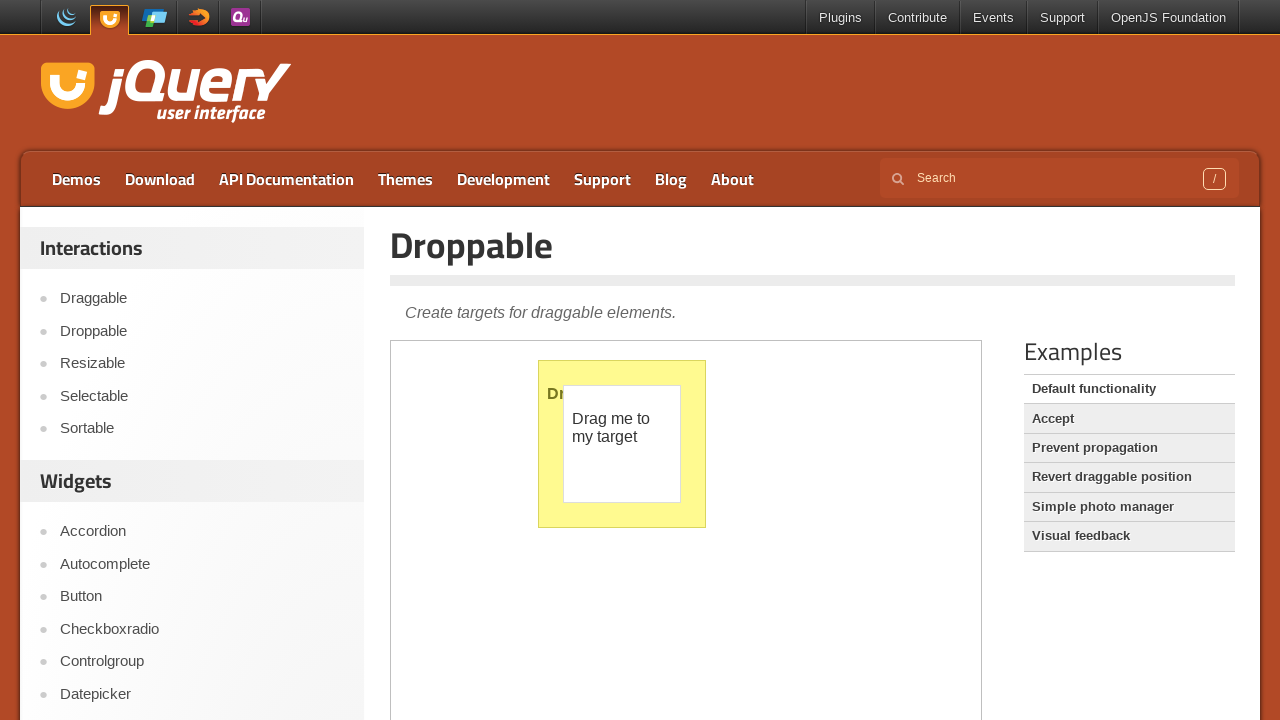